Checks if a login button exists on the Ukrainian i.ua portal and clicks it if present

Starting URL: https://www.i.ua/

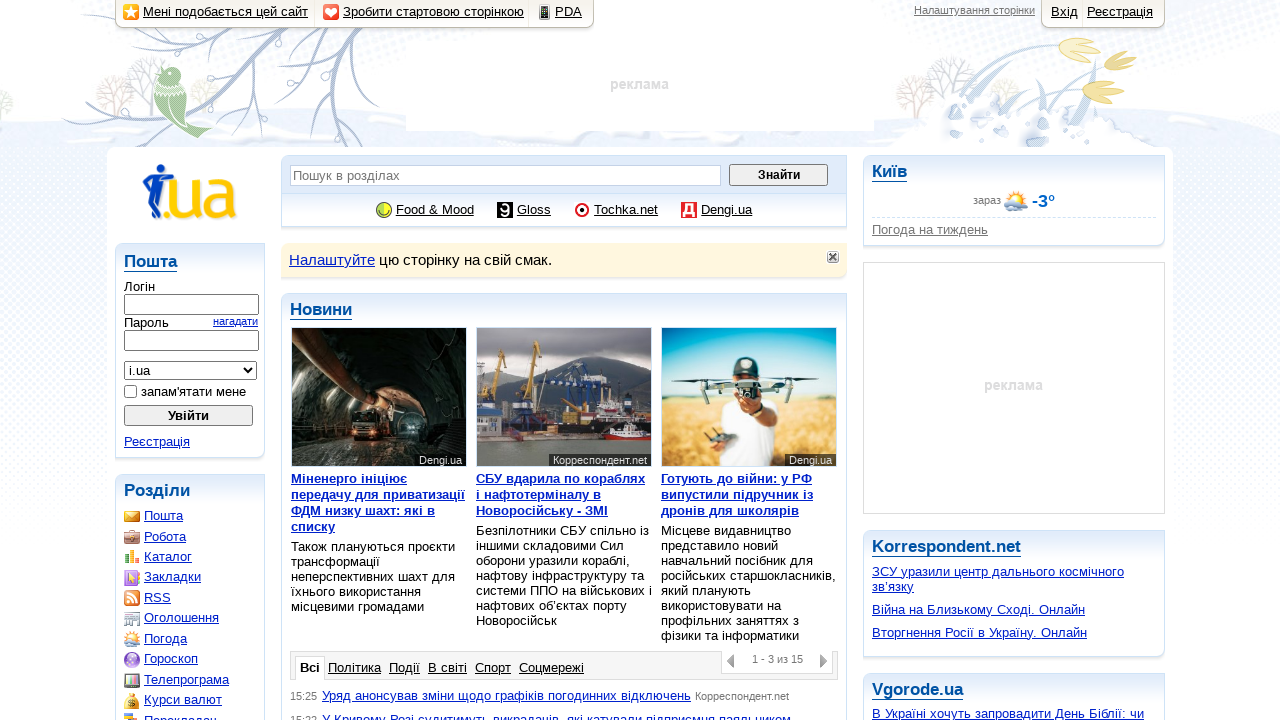

Waited for page to load (domcontentloaded)
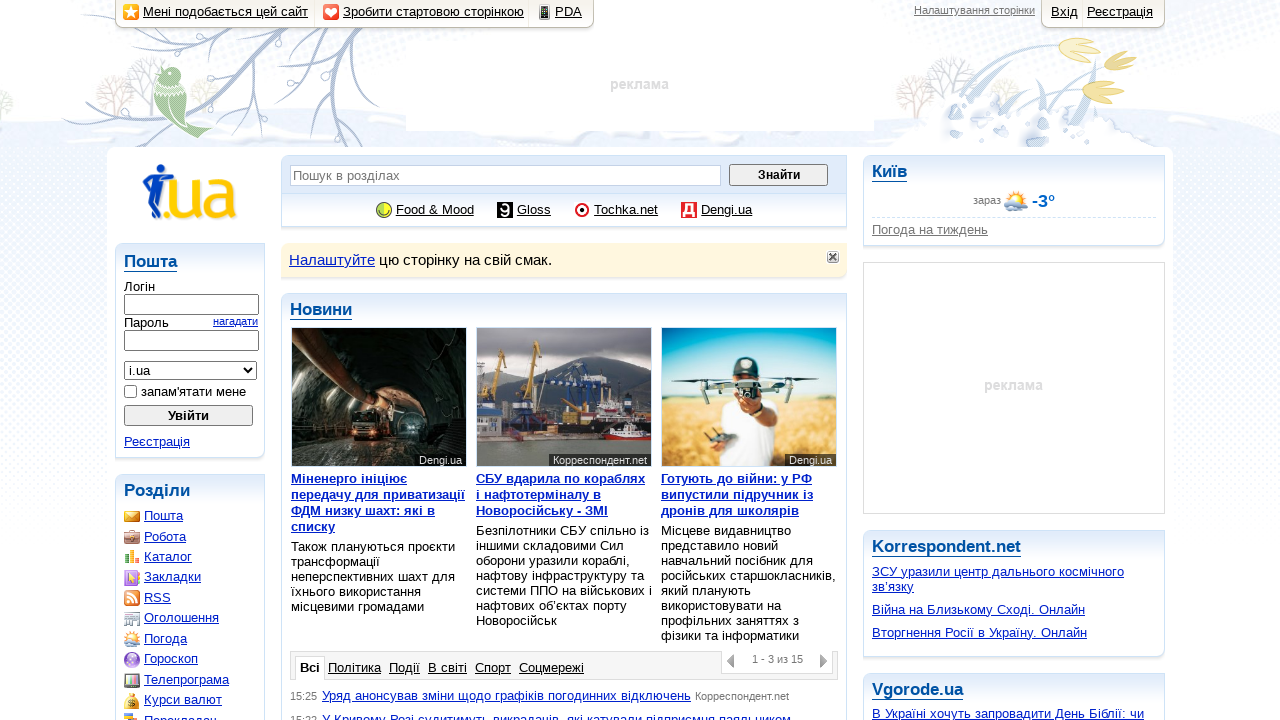

Located login button element on i.ua portal
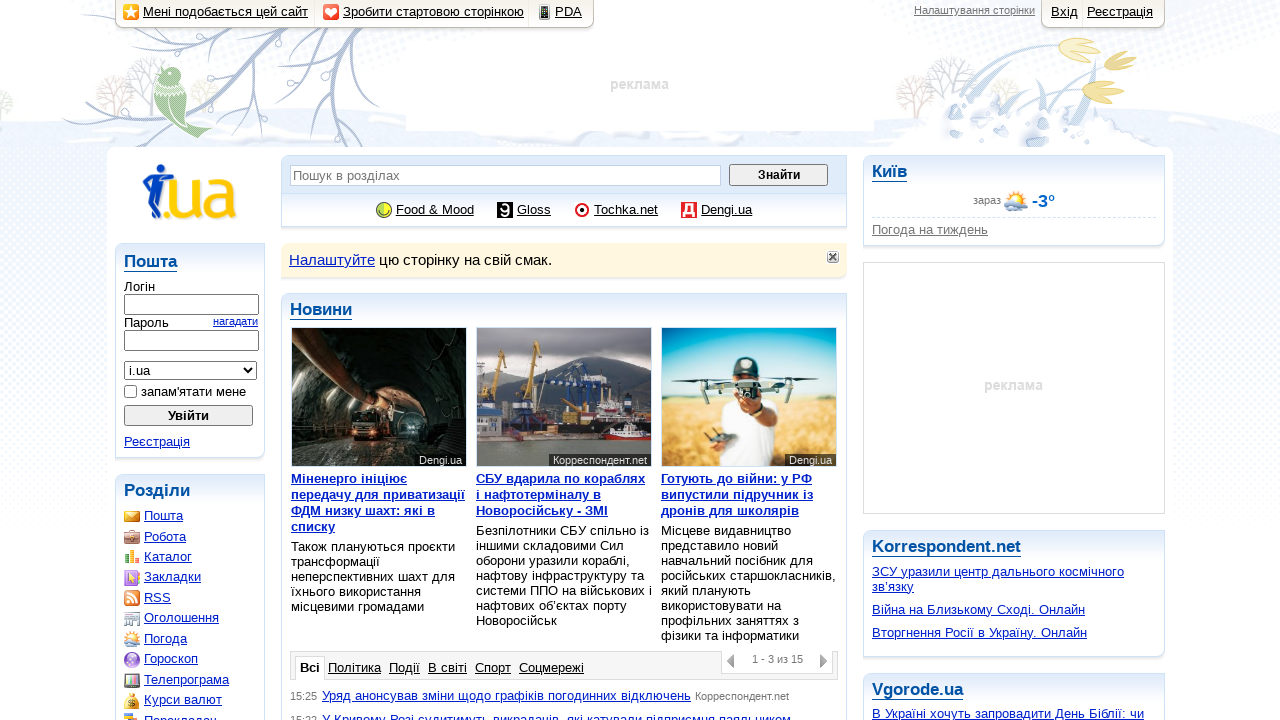

Login button exists on the page
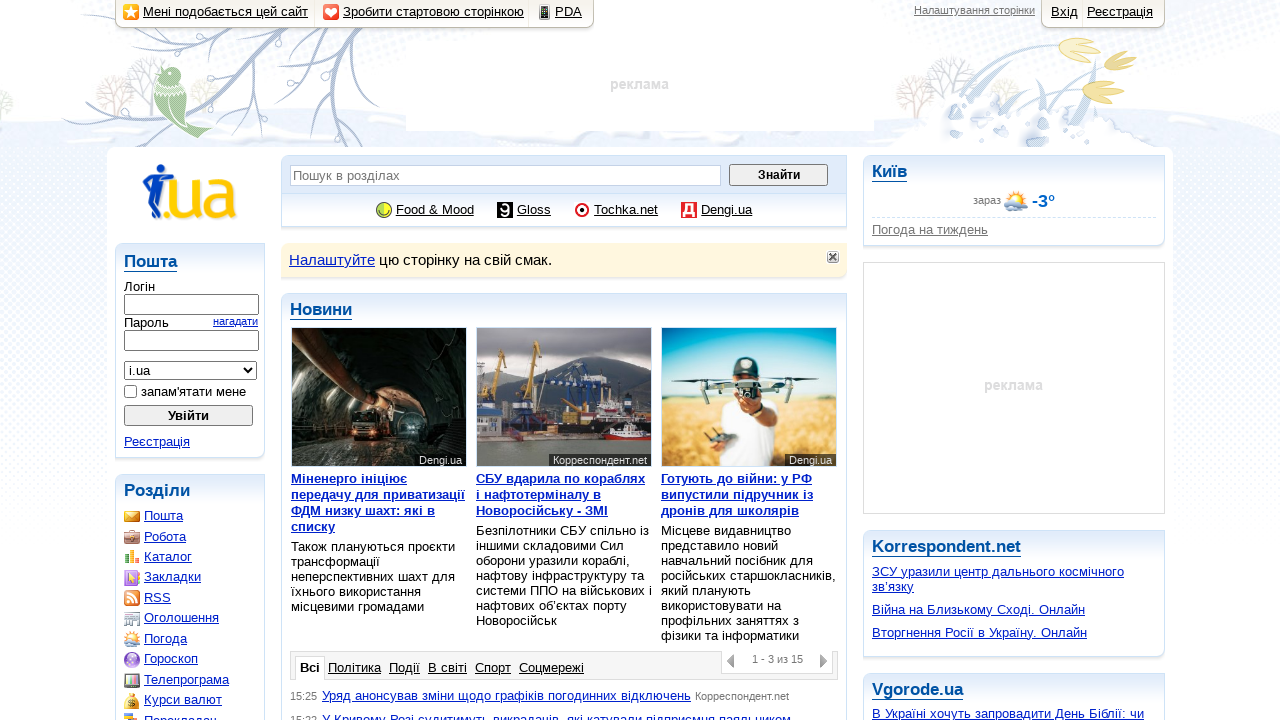

Clicked the login button at (189, 416) on xpath=//input[@value='Увійти']
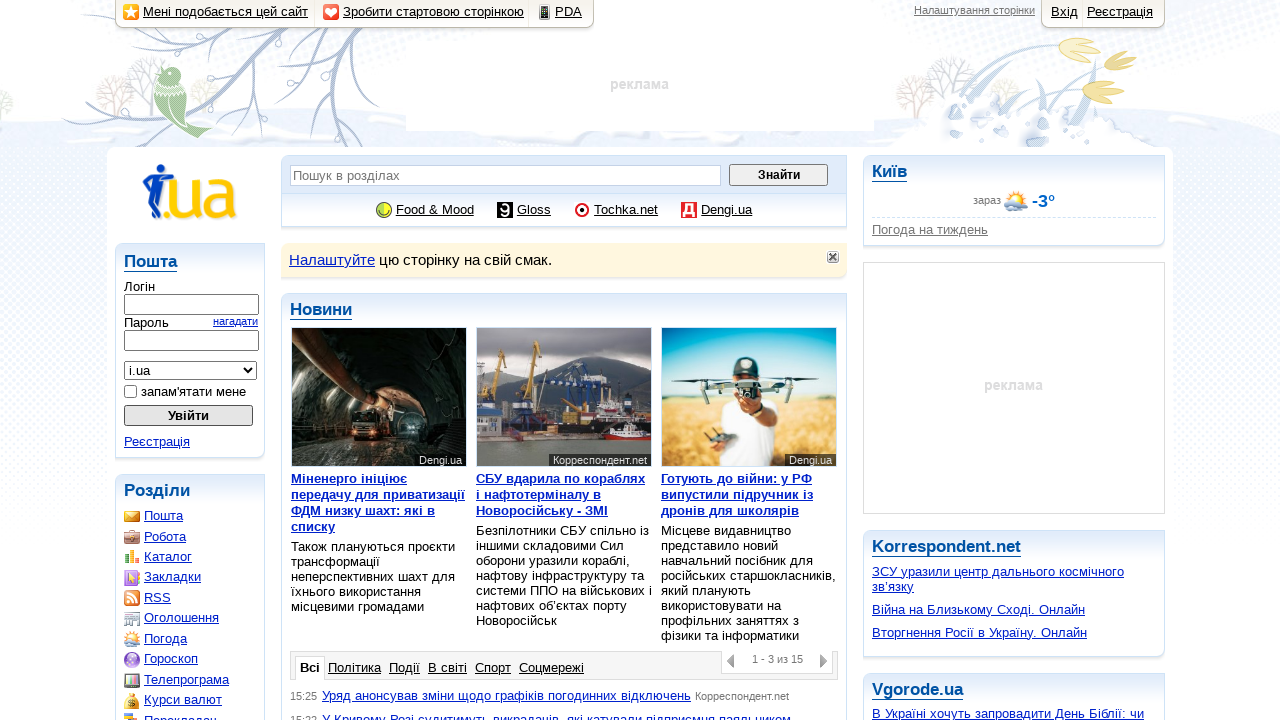

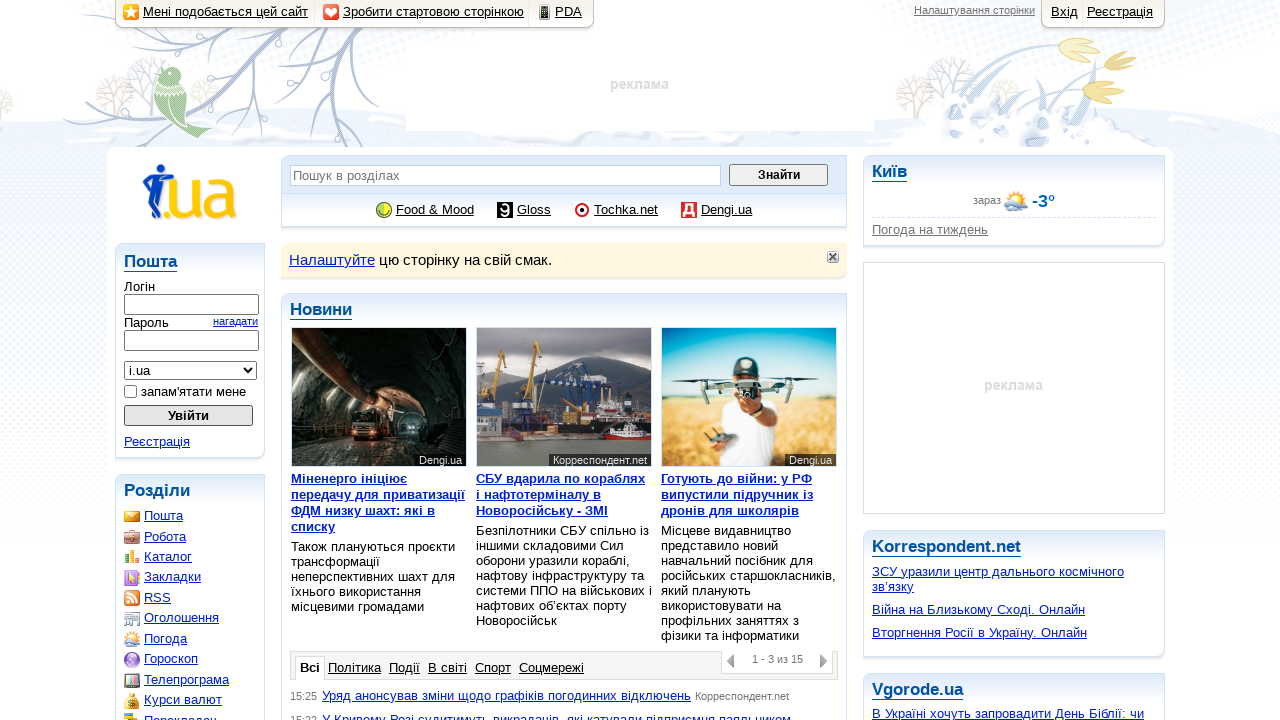